Tests that clicking the "Add New Appointment" button opens a modal dialog

Starting URL: https://test-a-pet.vercel.app/

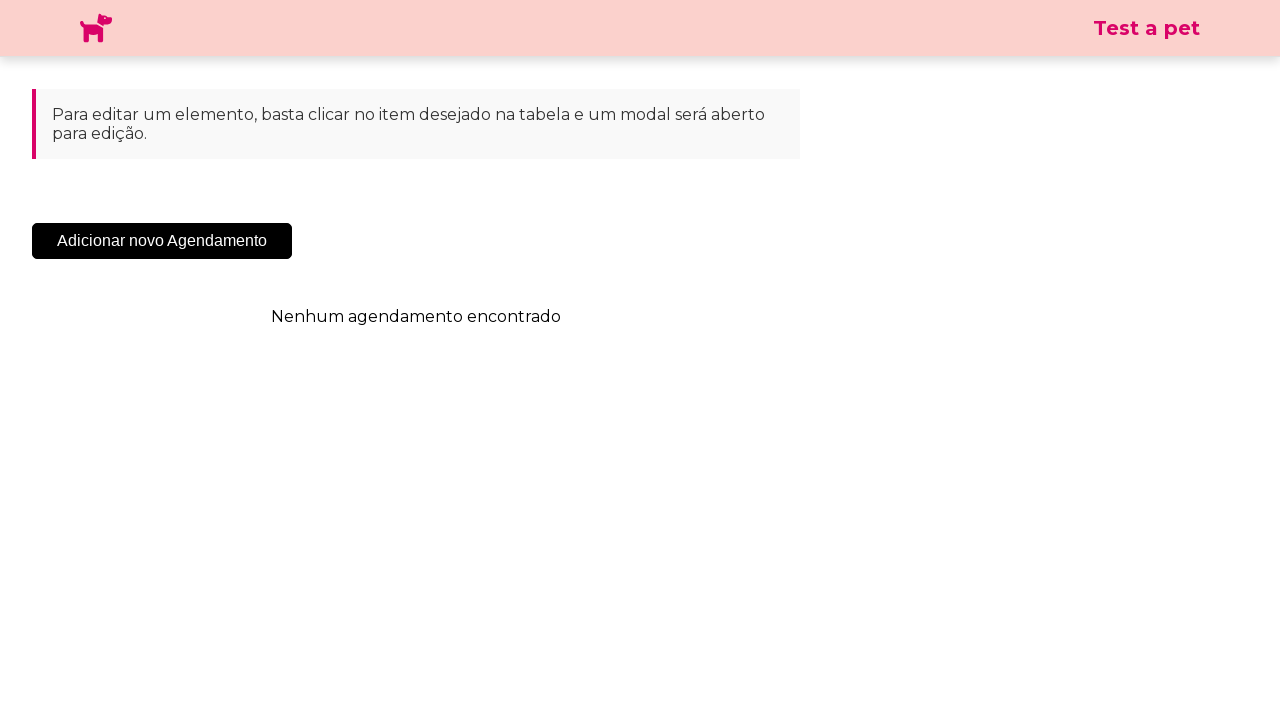

Clicked the 'Add New Appointment' button at (162, 241) on .sc-cHqXqK.kZzwzX
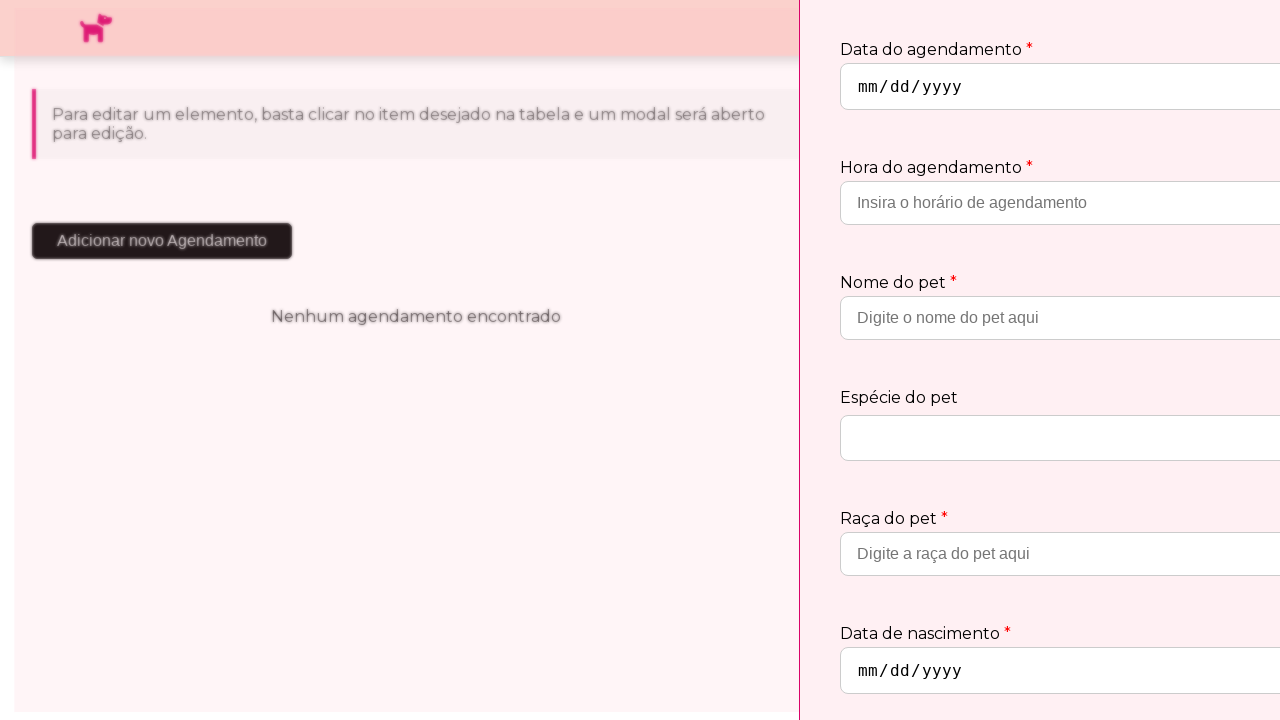

Modal dialog appeared and became visible
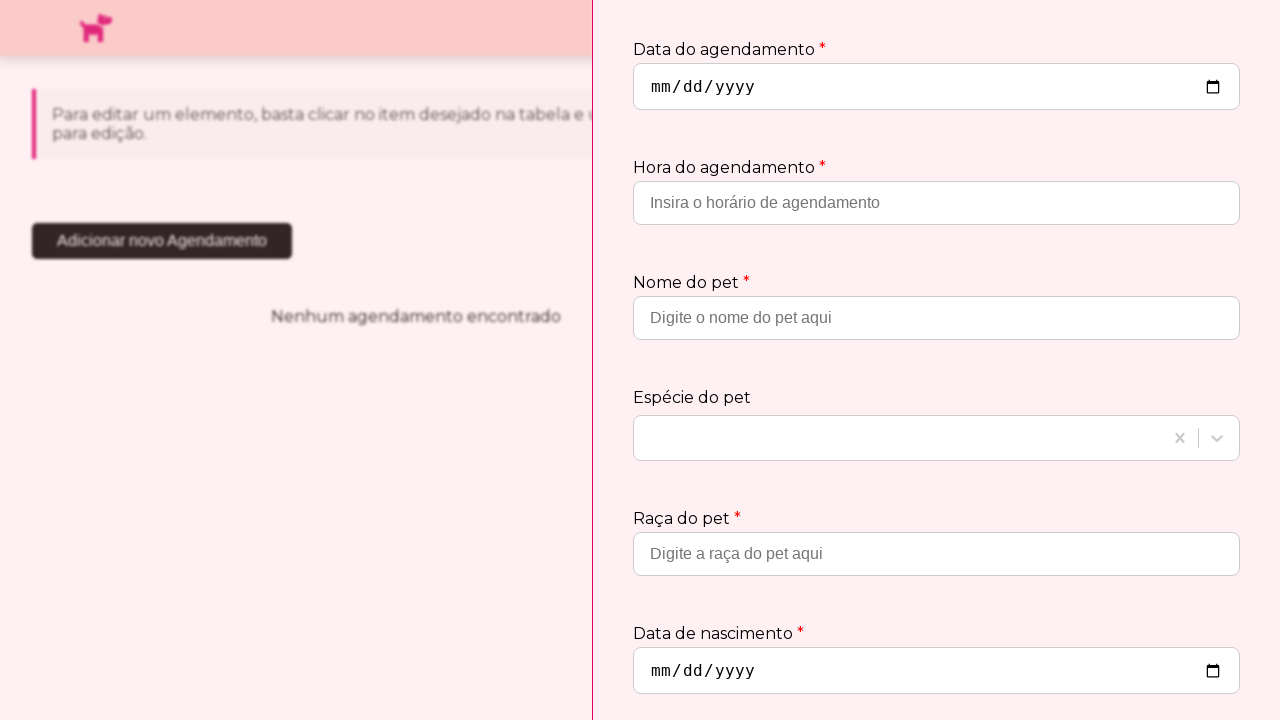

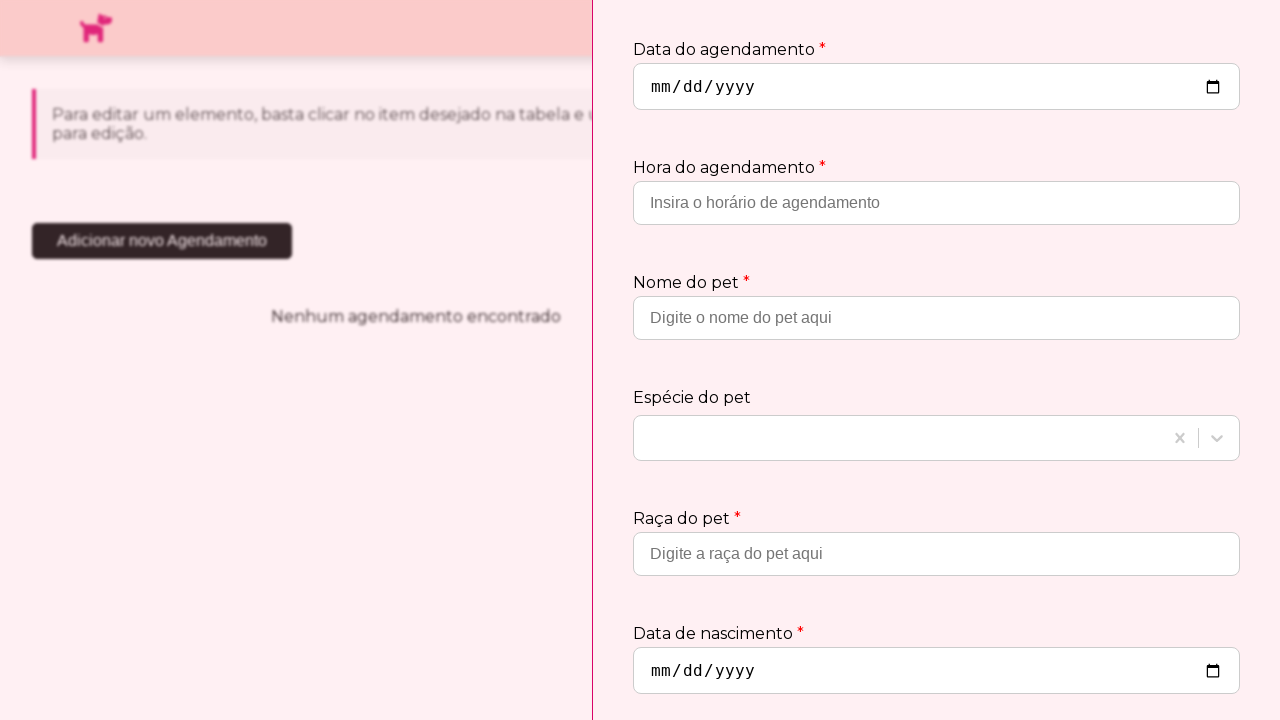